Tests iframe switching functionality by filling form fields in the main page and multiple nested iframes, including selecting dropdown options and entering text in various frames.

Starting URL: https://www.hyrtutorials.com/p/frames-practice.html

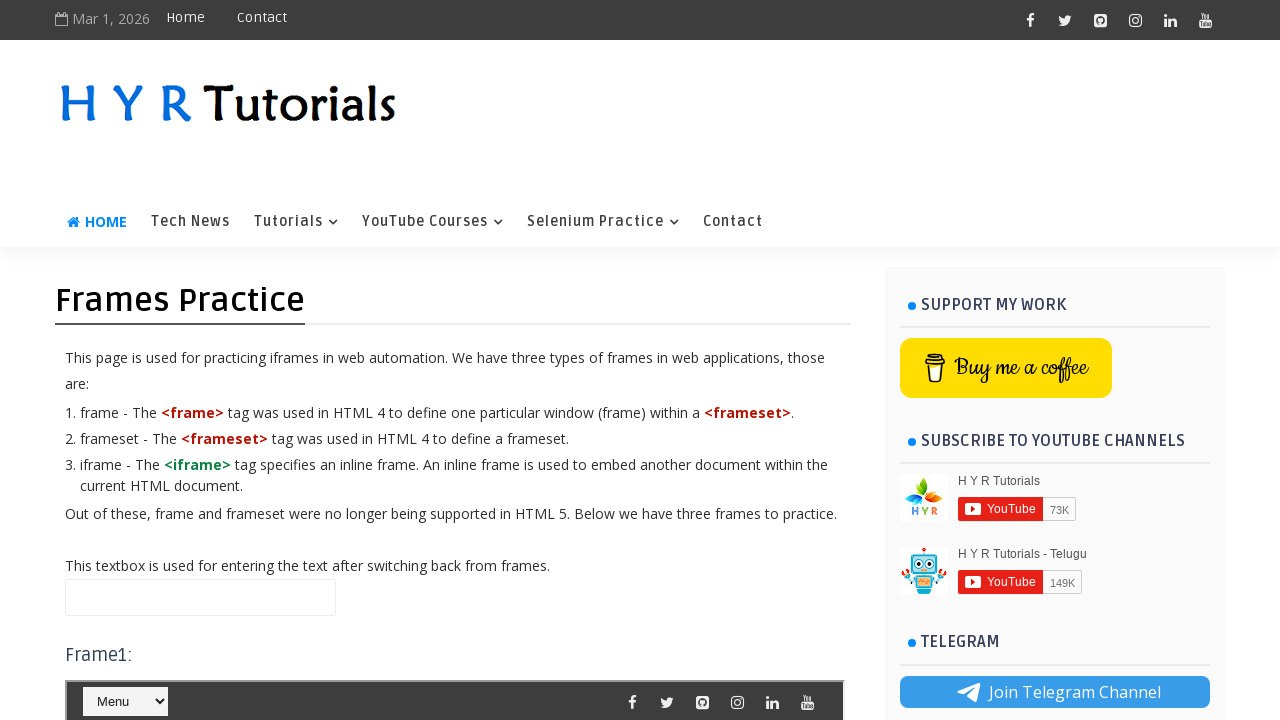

Filled name field with 'test-2' in main page on input#name
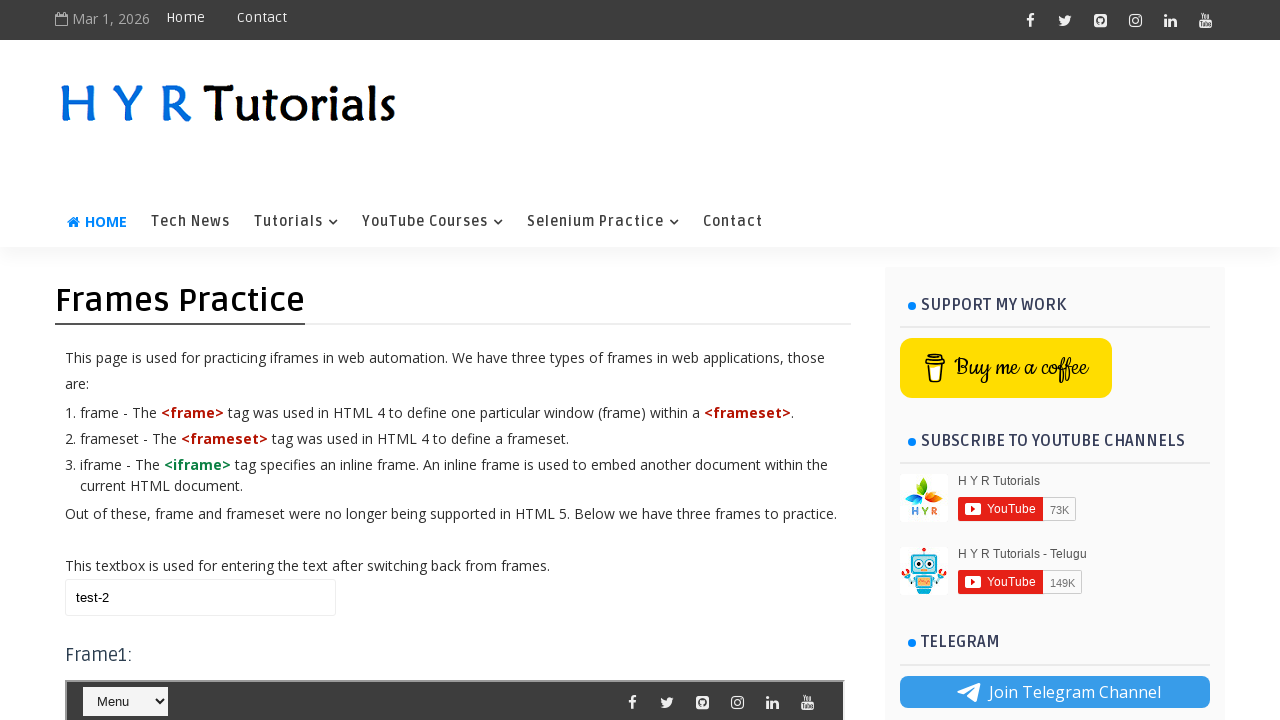

Located first iframe (frm1)
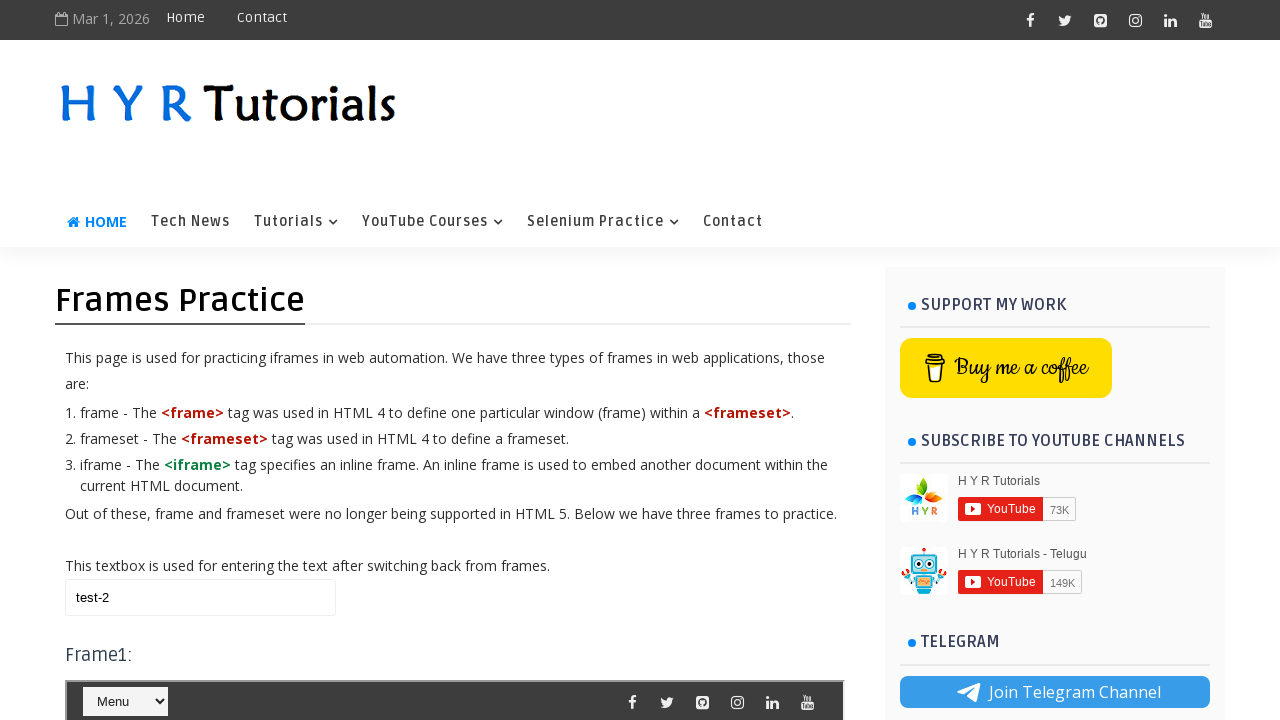

Selected 'Java' from dropdown in first iframe on #frm1 >> internal:control=enter-frame >> #course
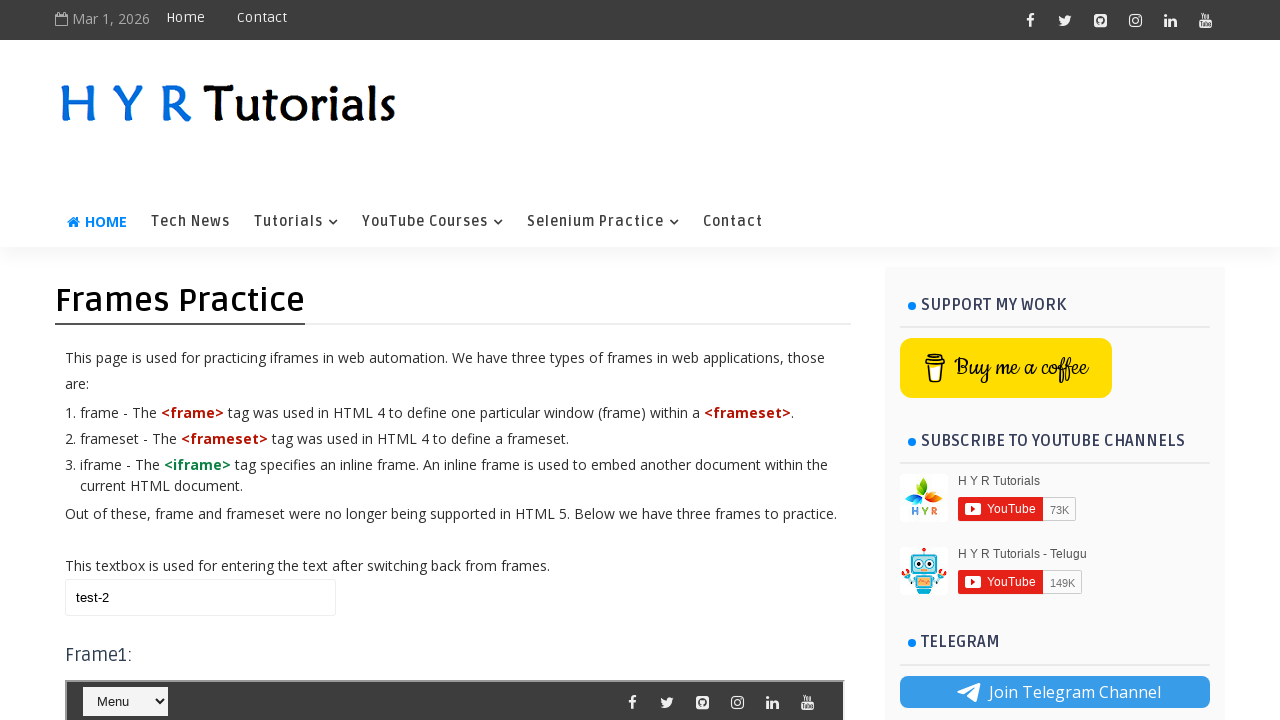

Located second iframe (frm2)
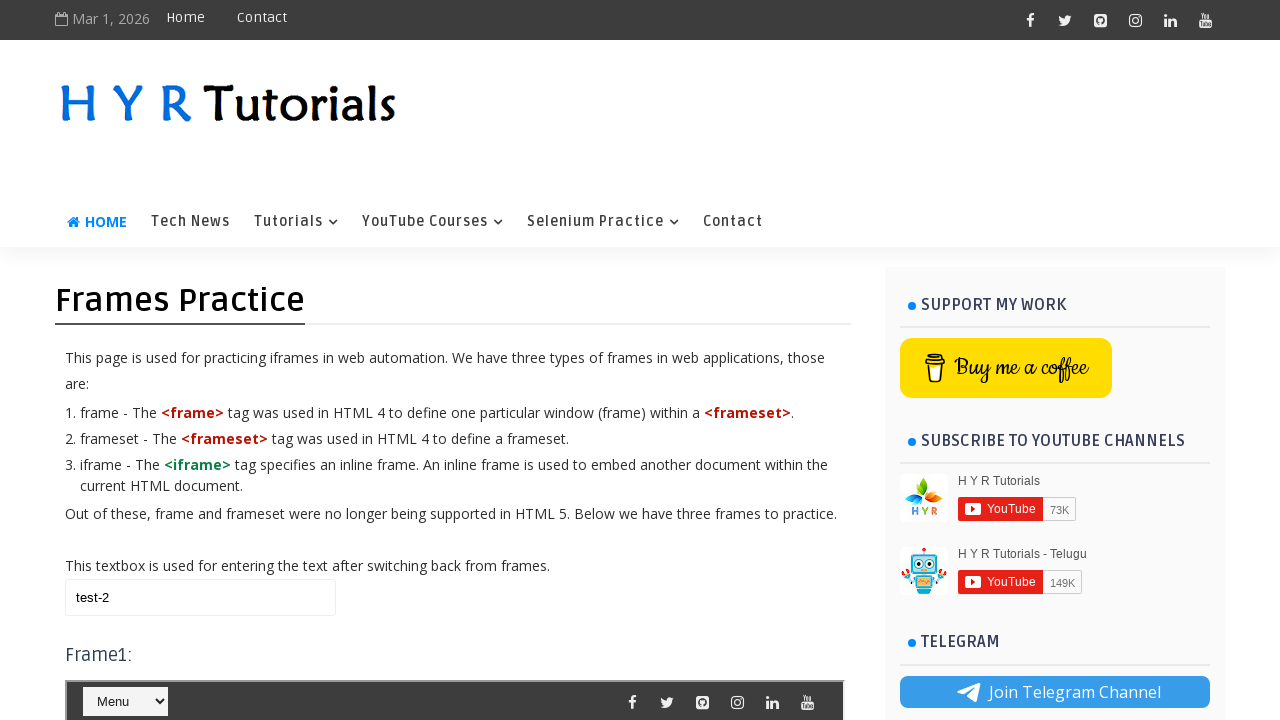

Filled firstName field with 'HYR Test tutorial' in second iframe on #frm2 >> internal:control=enter-frame >> #firstName
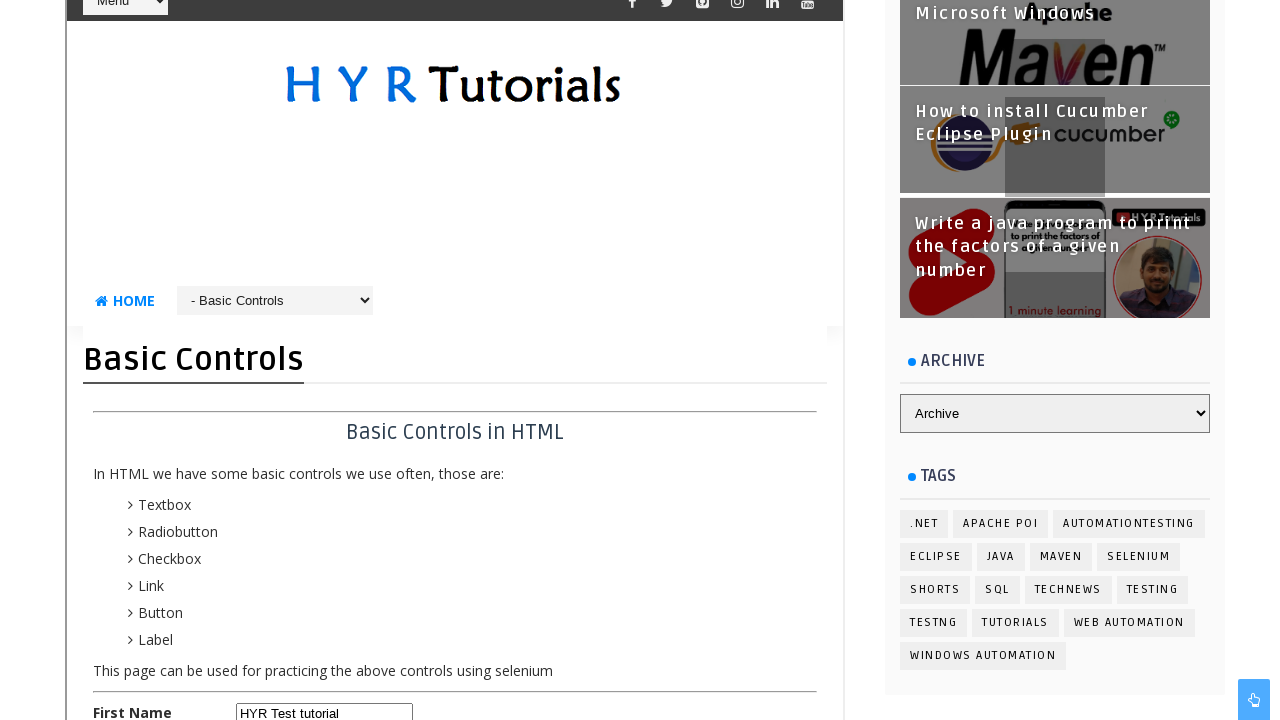

Cleared name field in main page on #name
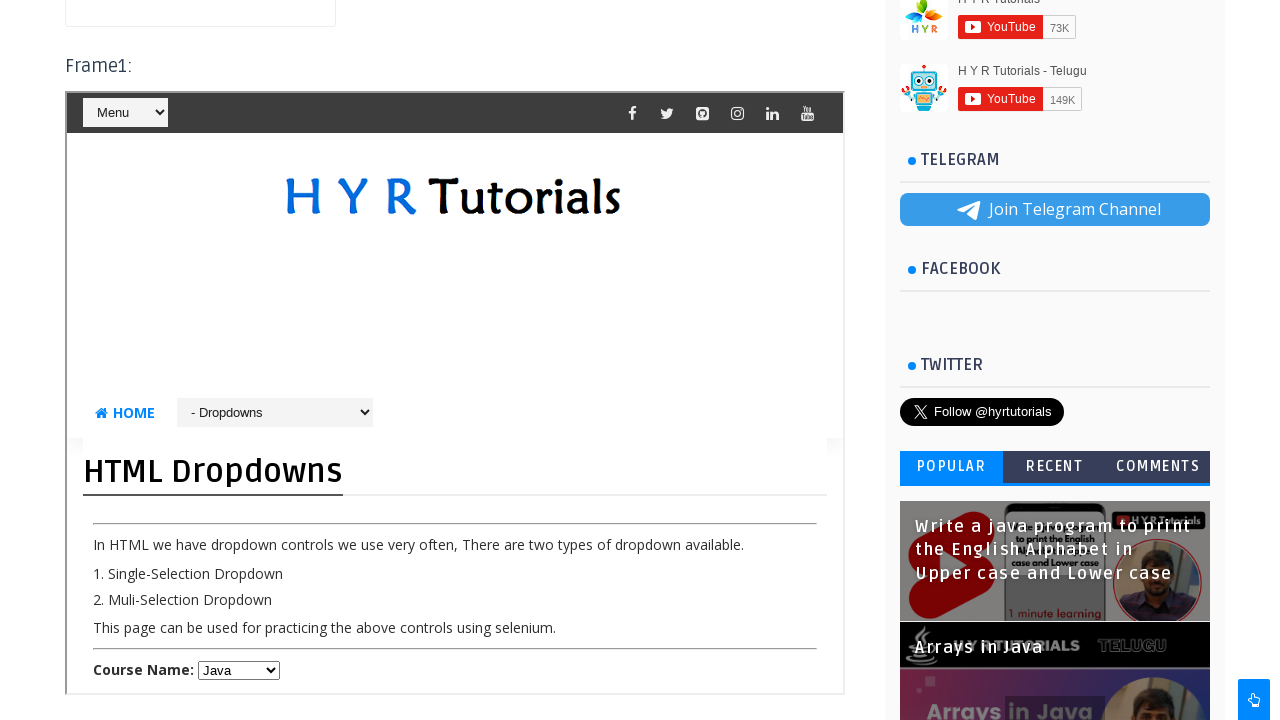

Refilled name field with 'test-2' in main page on #name
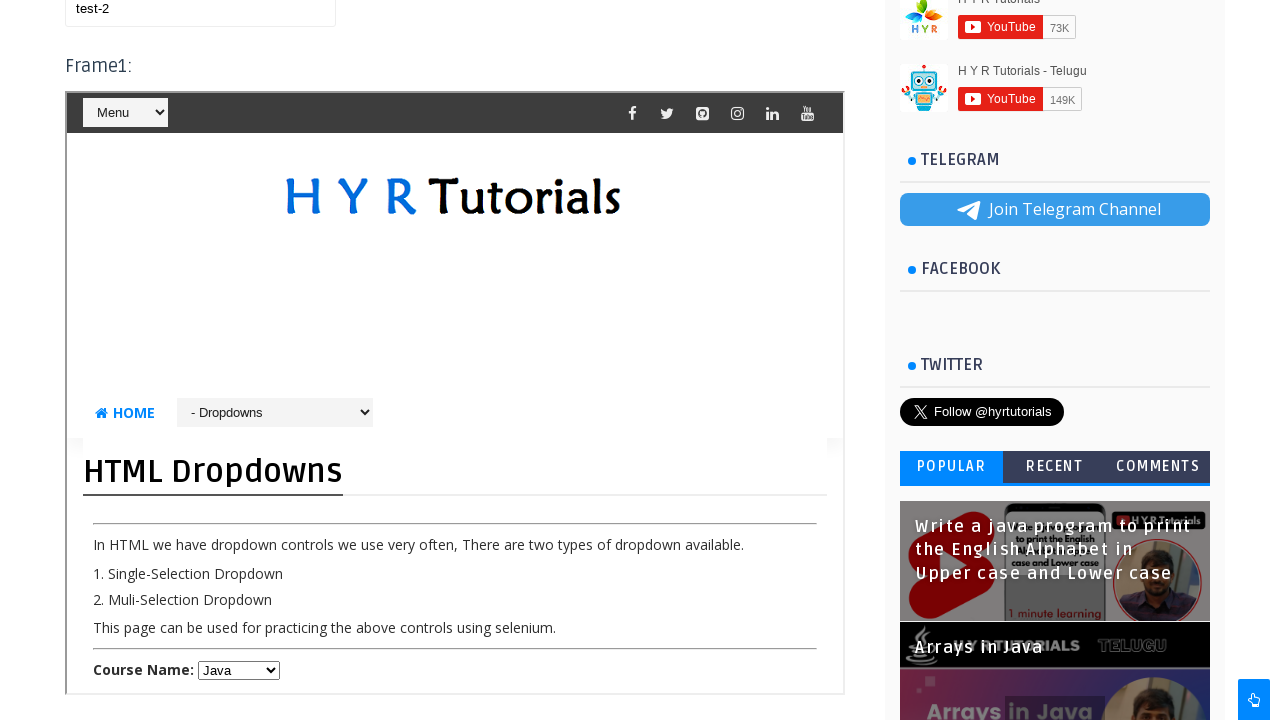

Located third iframe (frm3)
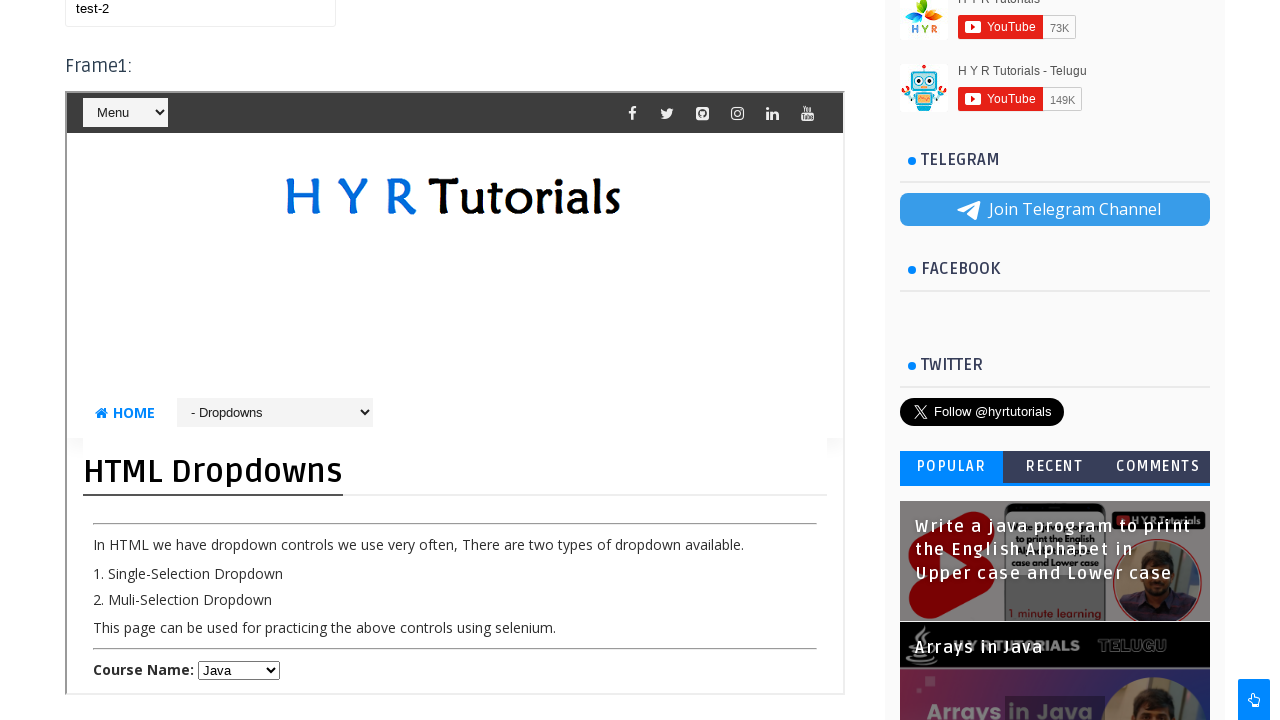

Located nested iframe (frm1) inside frm3
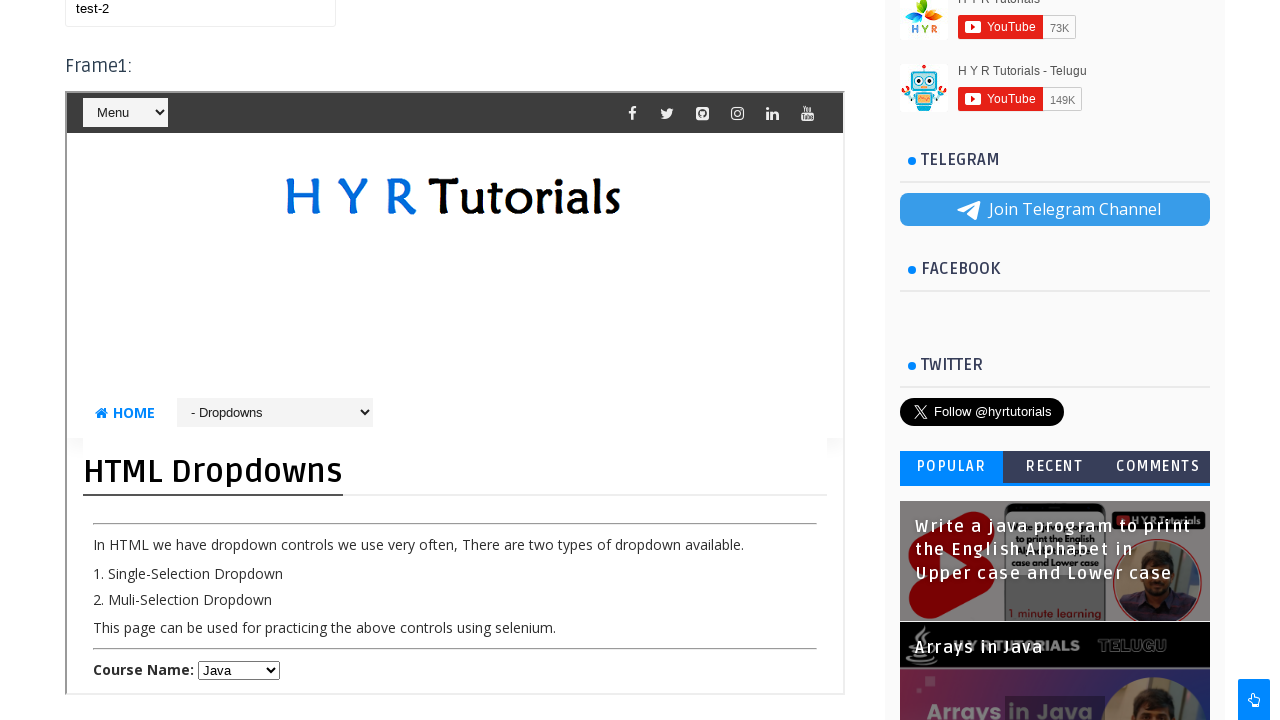

Selected 'Java' from dropdown in nested iframe on #frm3 >> internal:control=enter-frame >> #frm1 >> internal:control=enter-frame >
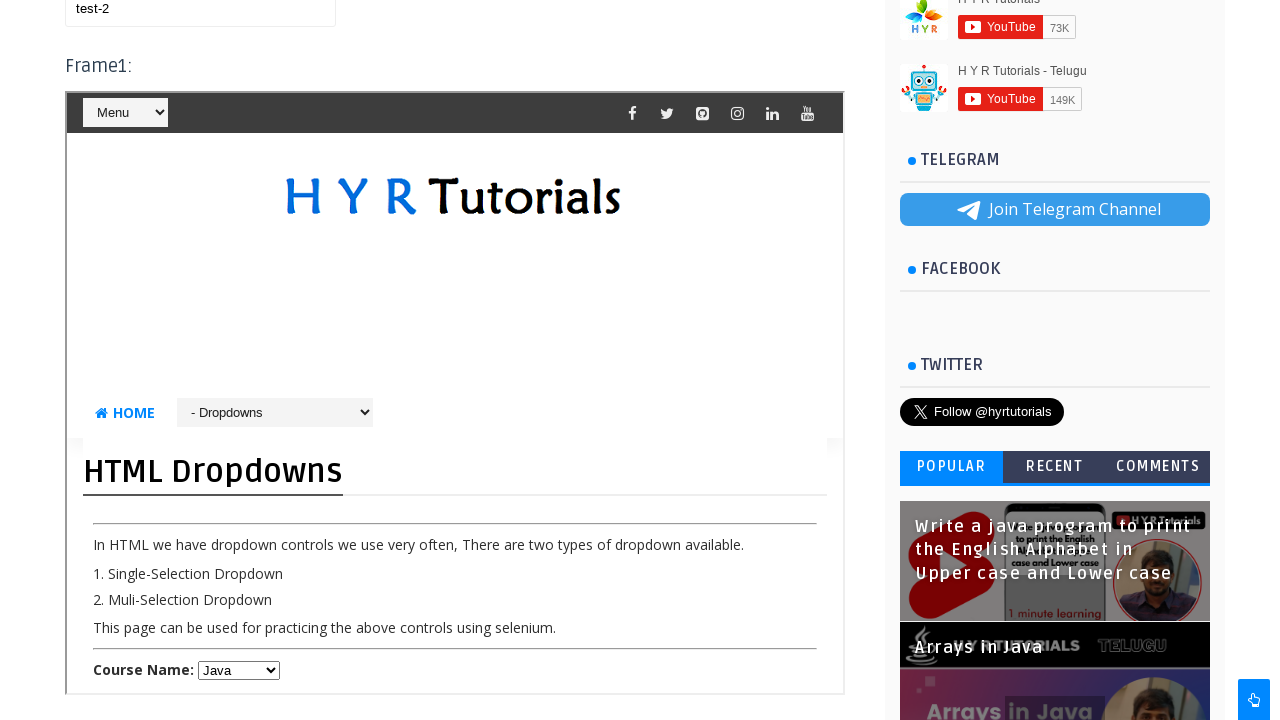

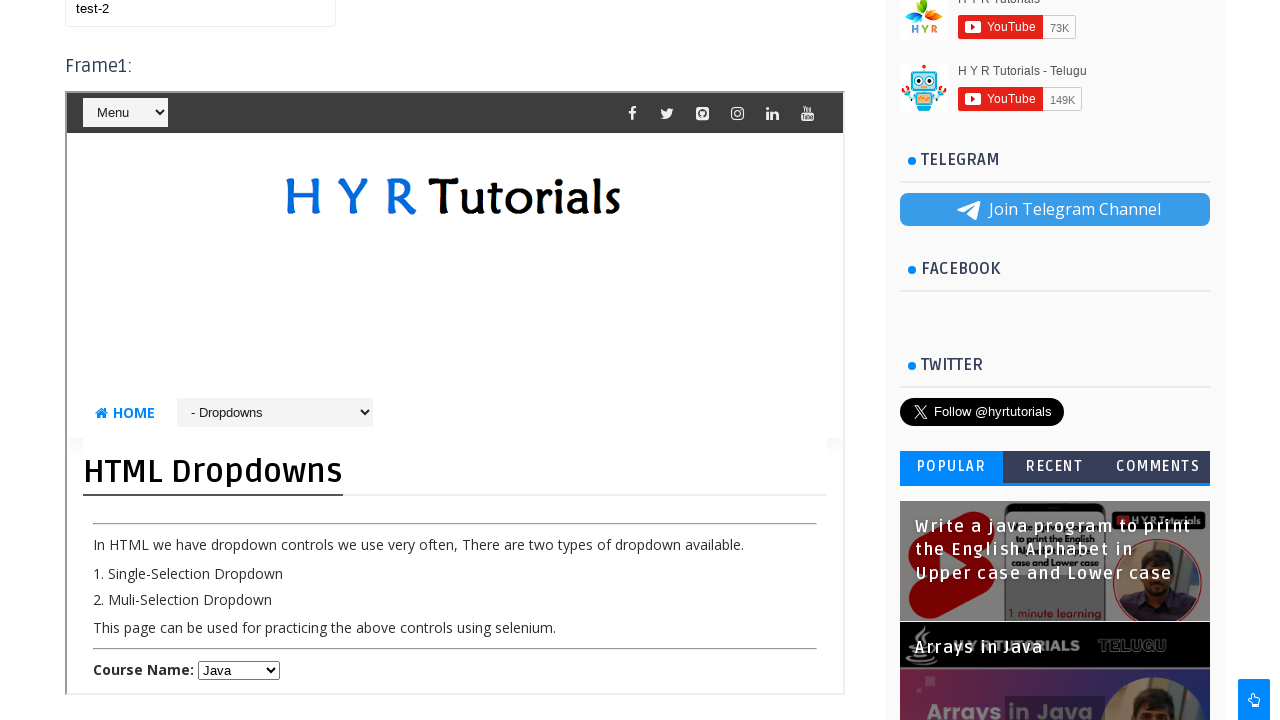